Navigates to the pregnancy page (expected 404) and waits for the page to fully load

Starting URL: https://newbeginning-seven.vercel.app/pregnancy

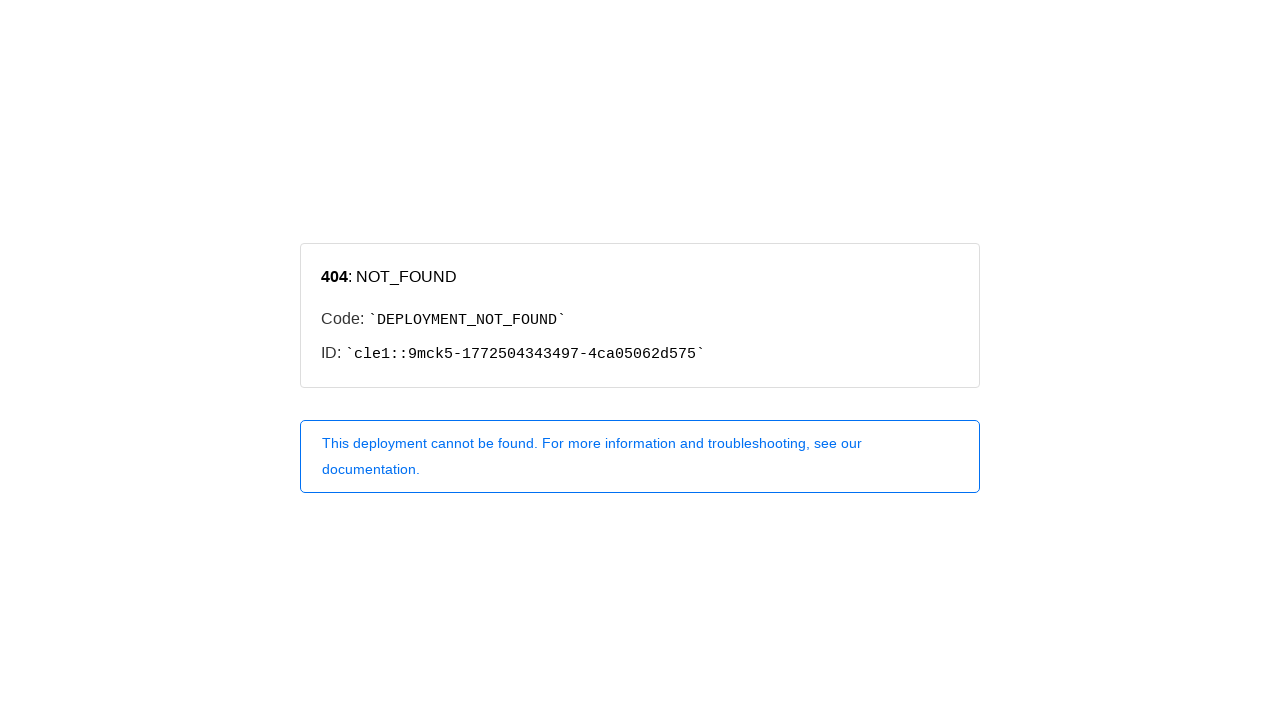

Navigated to pregnancy page at https://newbeginning-seven.vercel.app/pregnancy
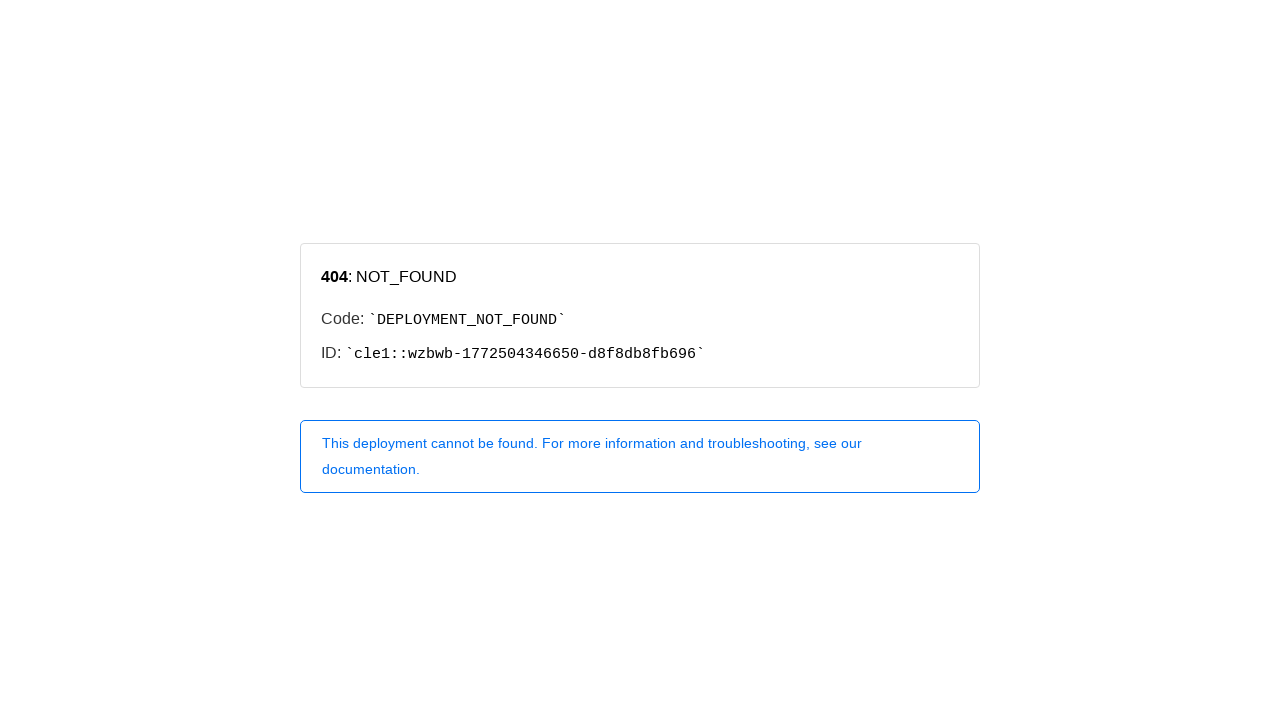

Page fully loaded (network idle) - expected 404 pregnancy page
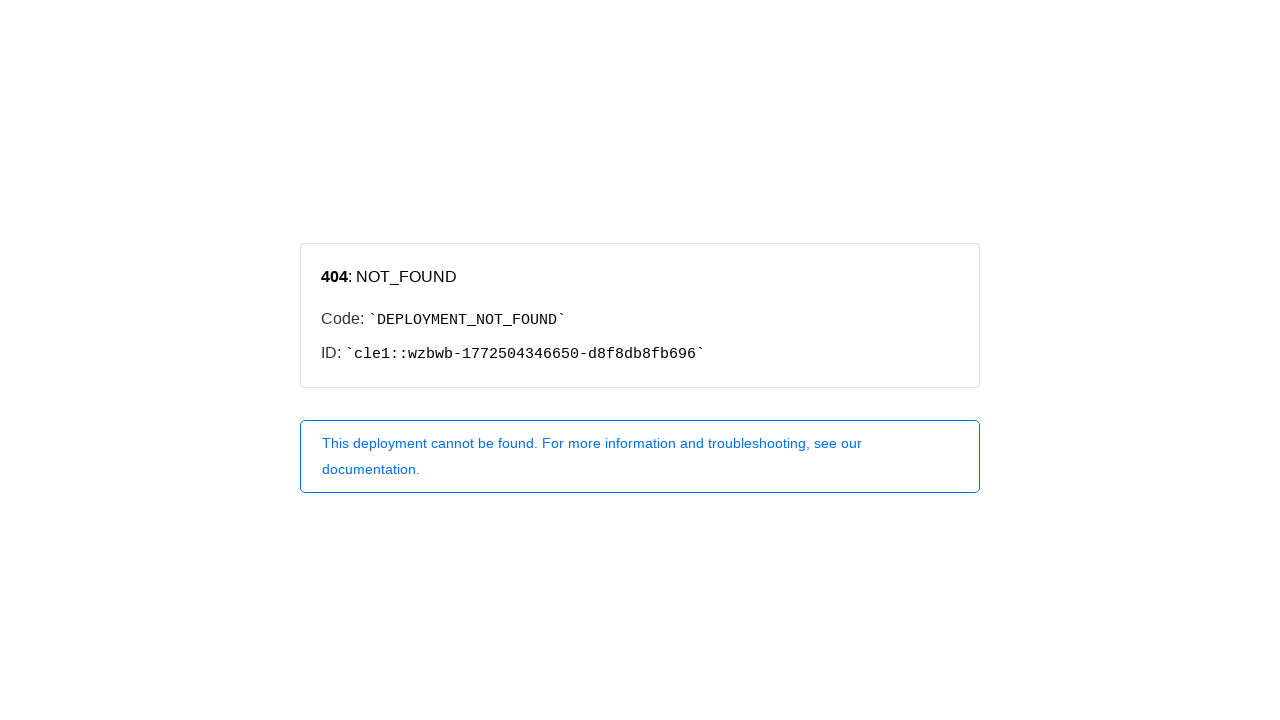

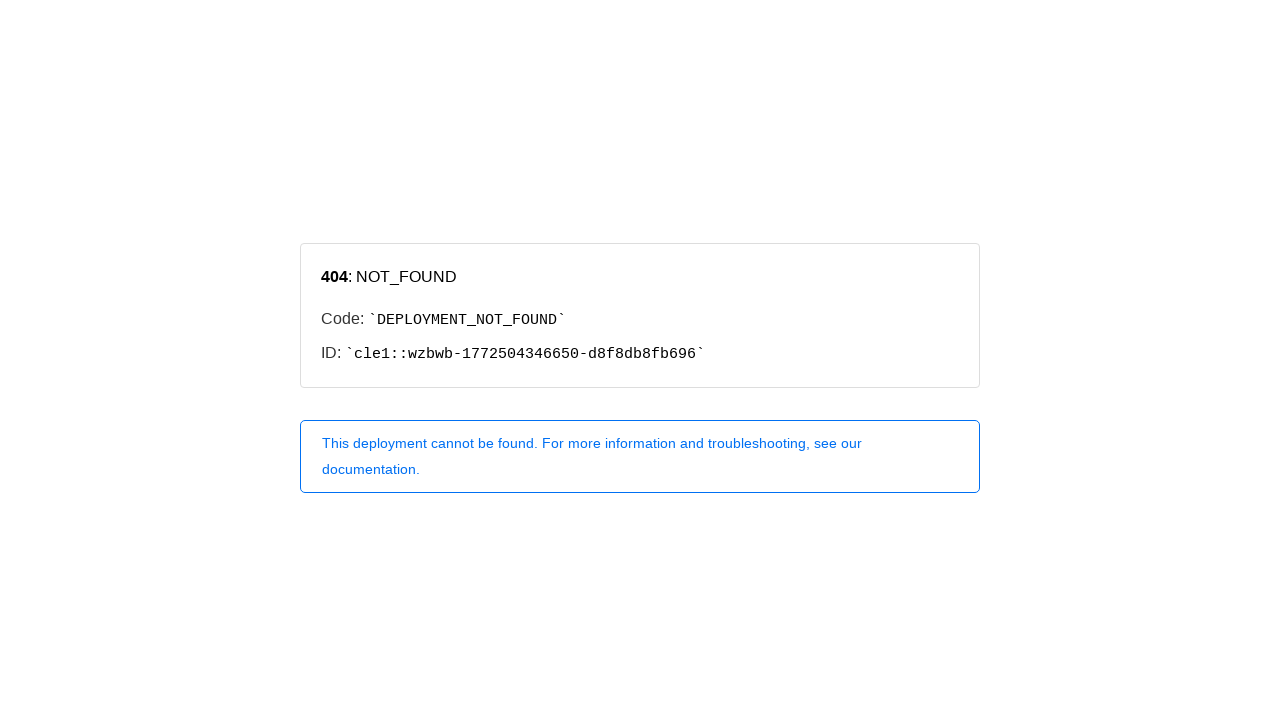